Tests pressing the F5 function key and verifies the key press is detected

Starting URL: https://the-internet.herokuapp.com/key_presses

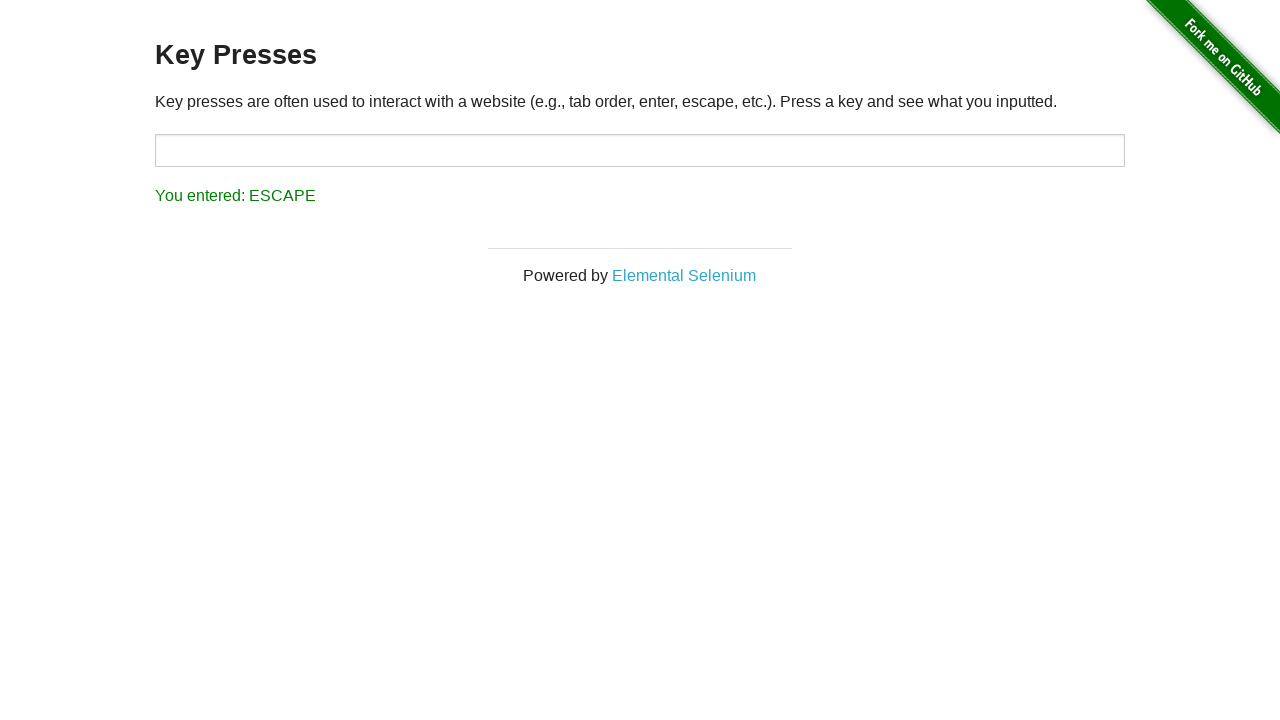

Navigated to key presses test page
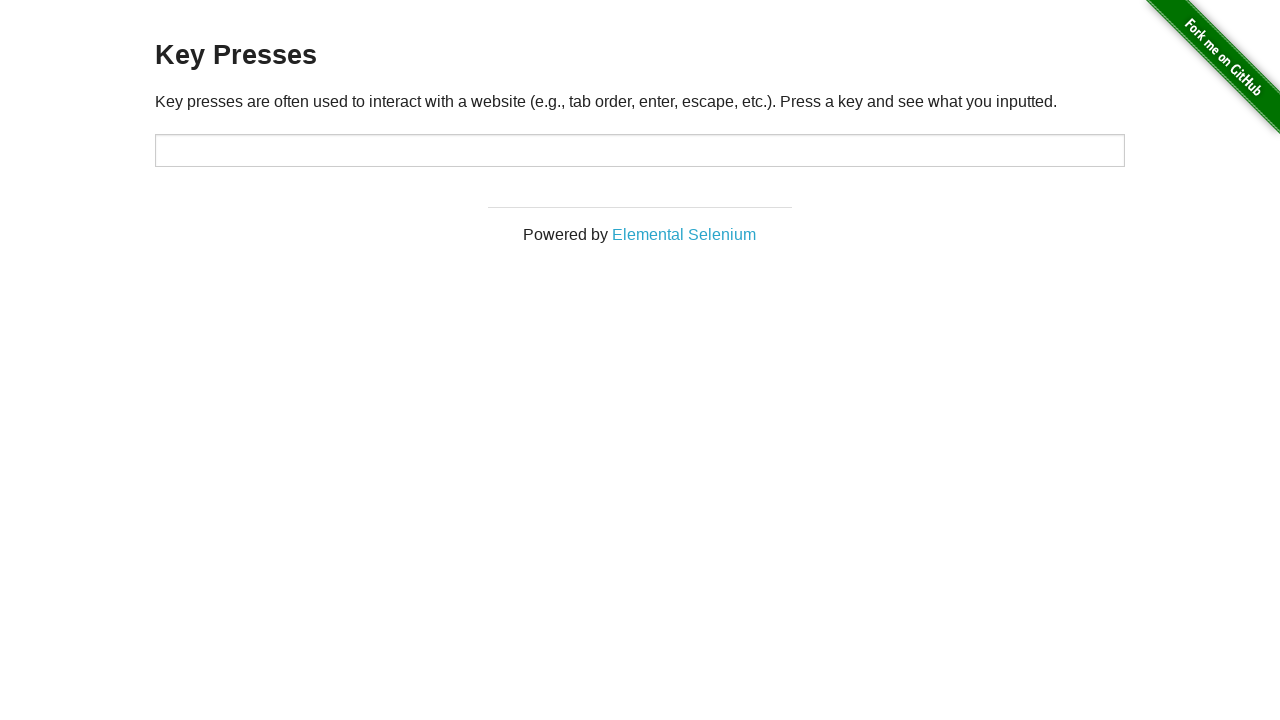

Clicked on target input field to ensure focus at (640, 150) on input#target
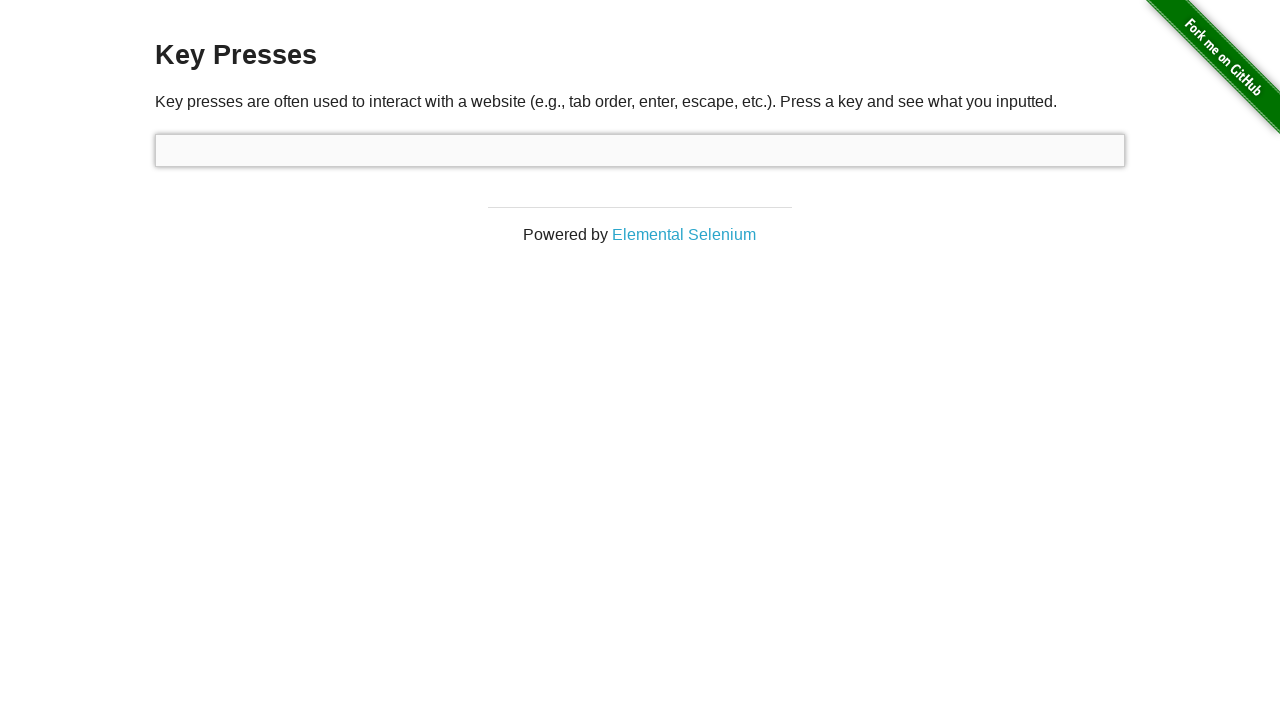

Pressed F5 function key
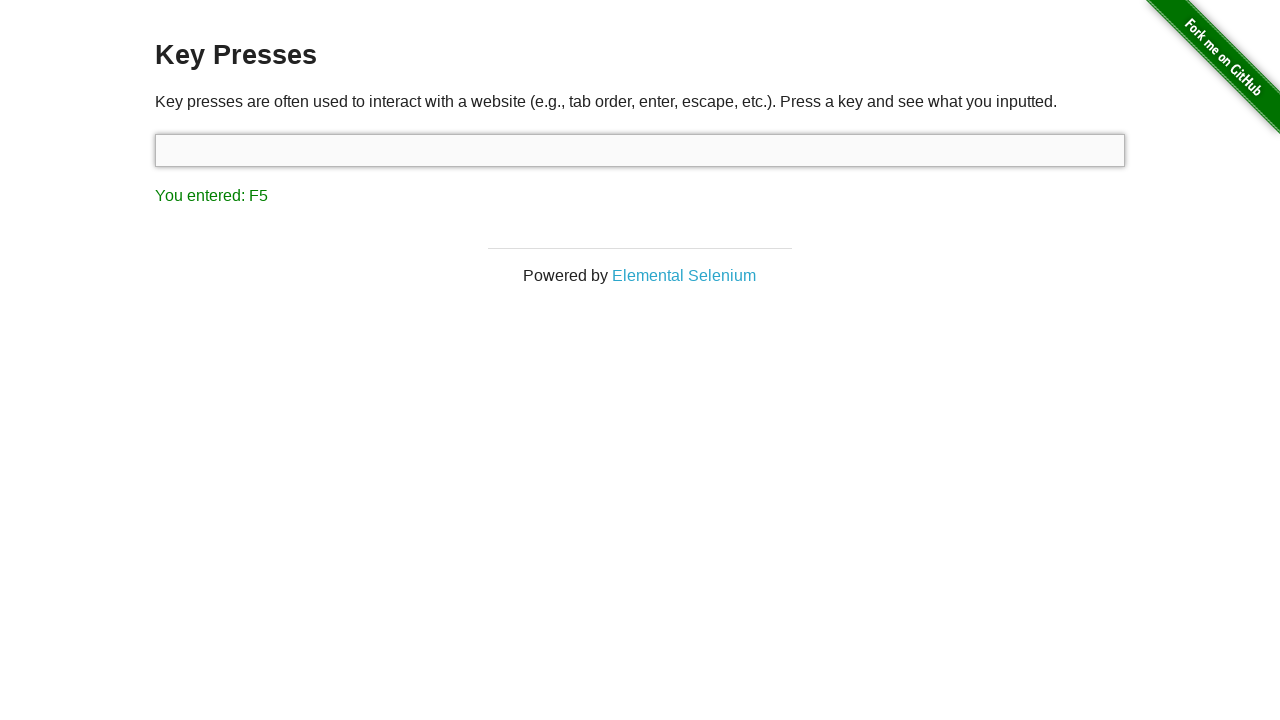

Result message element loaded after F5 key press
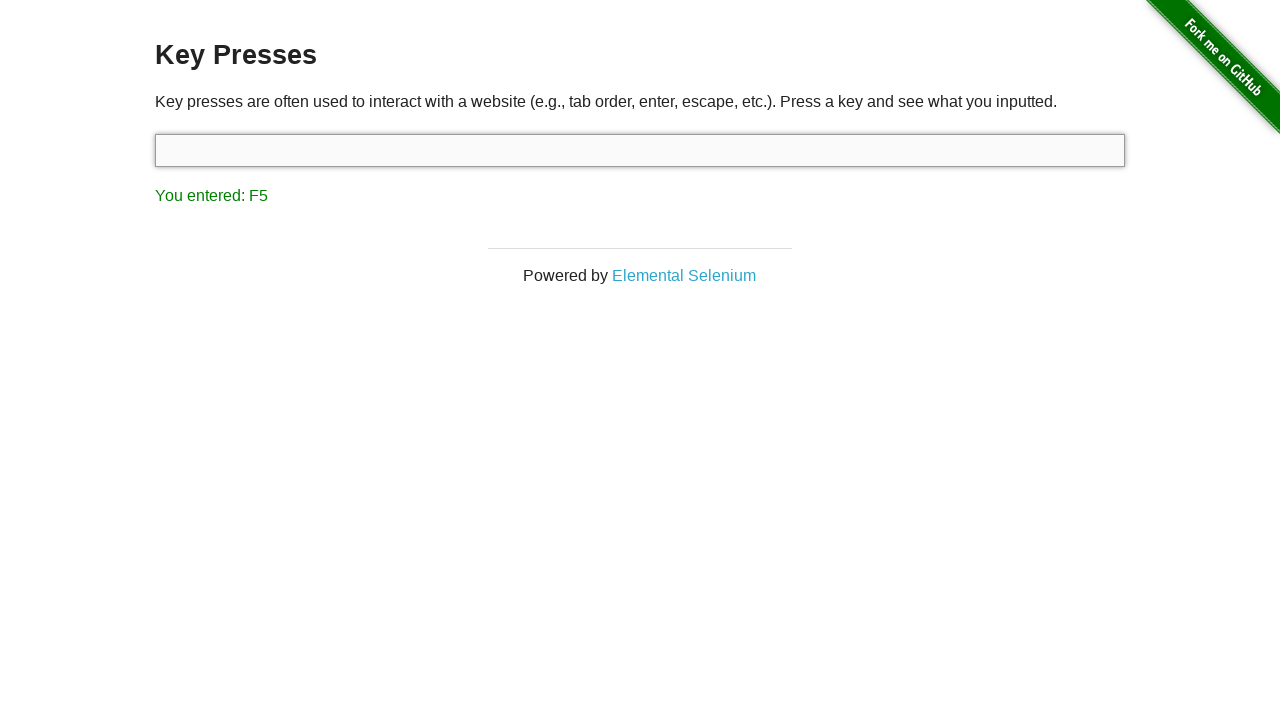

Verified that result message displays 'You entered: F5'
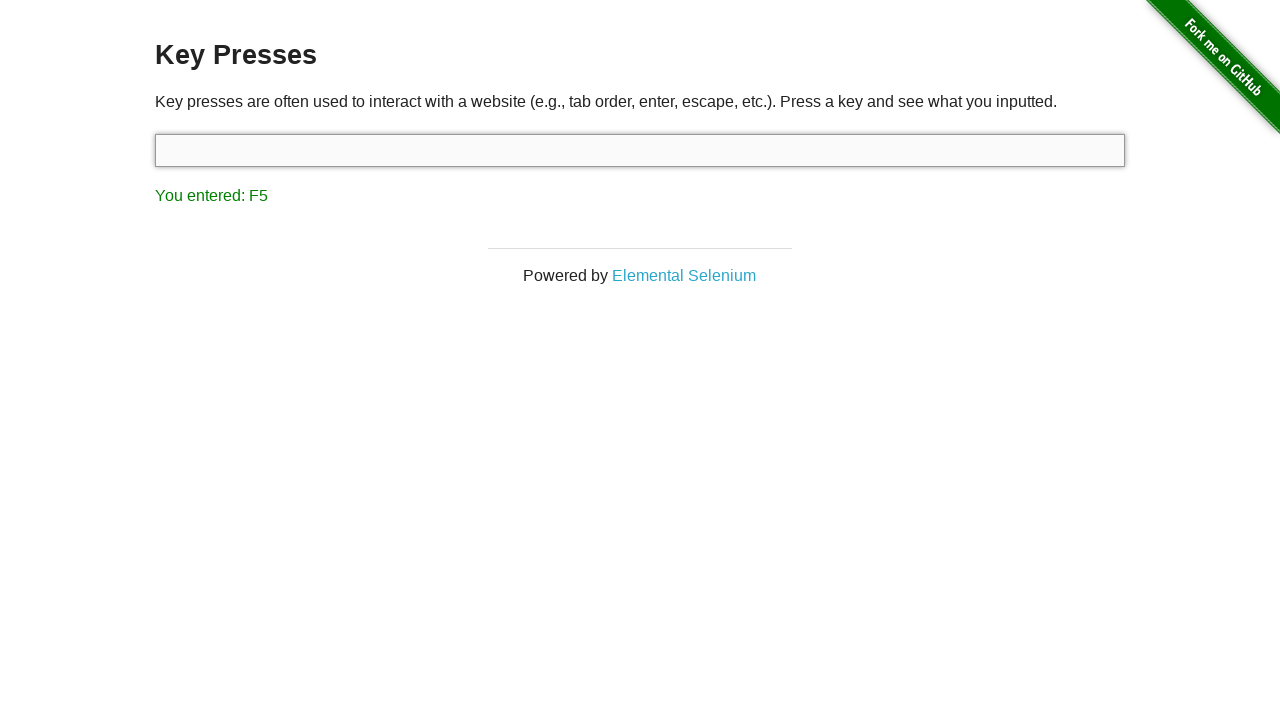

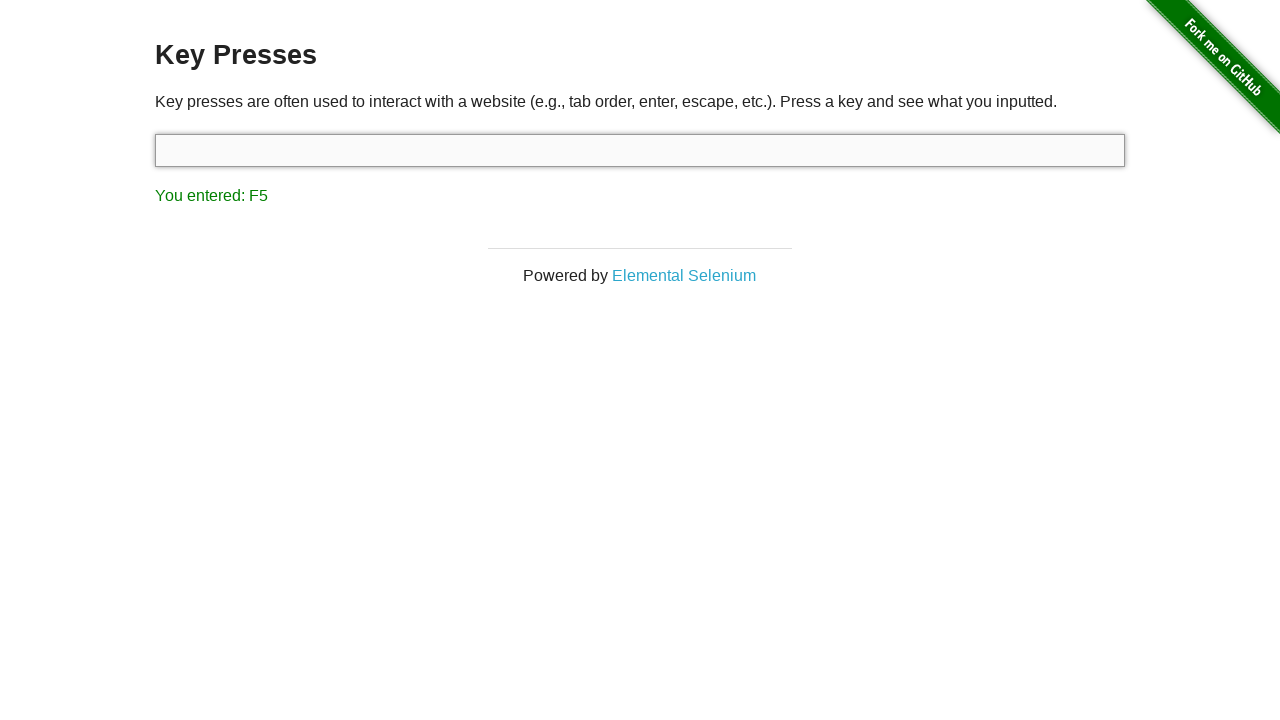